Tests that form elements are displayed and interacts with them by filling the email field, clicking the age radio button, and filling the education textarea

Starting URL: https://automationfc.github.io/basic-form/index.html

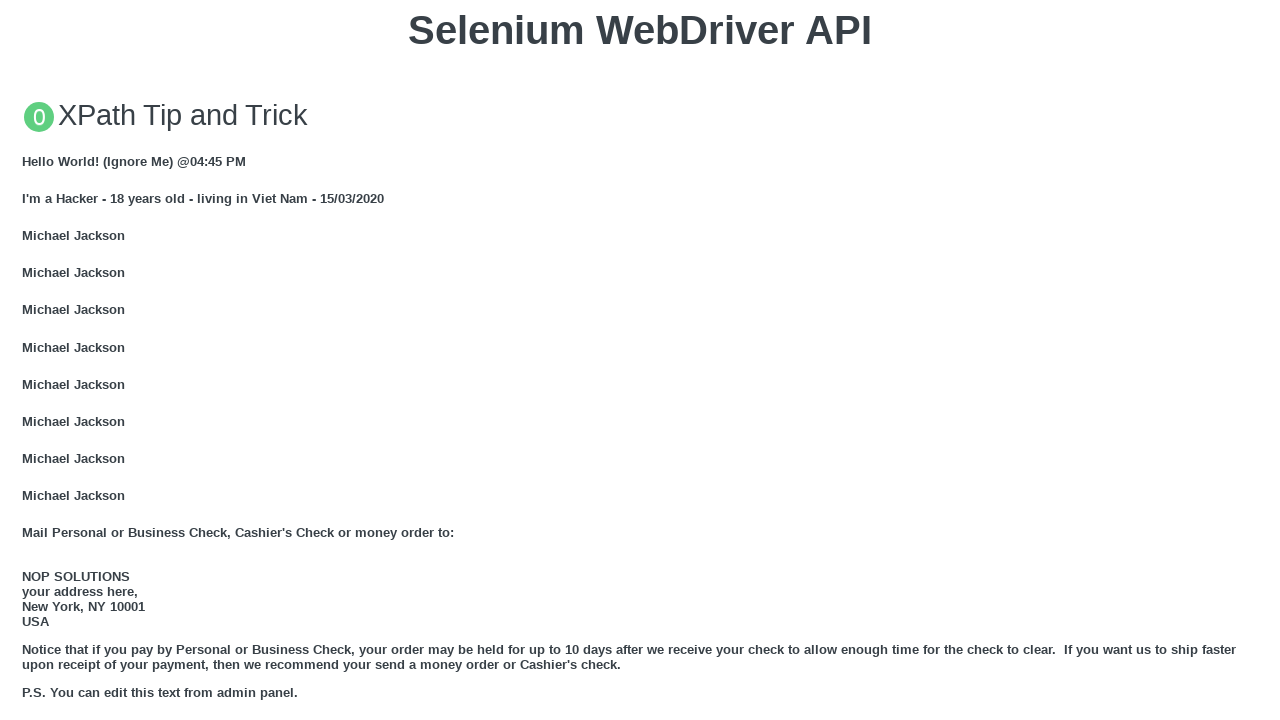

Email input field is visible
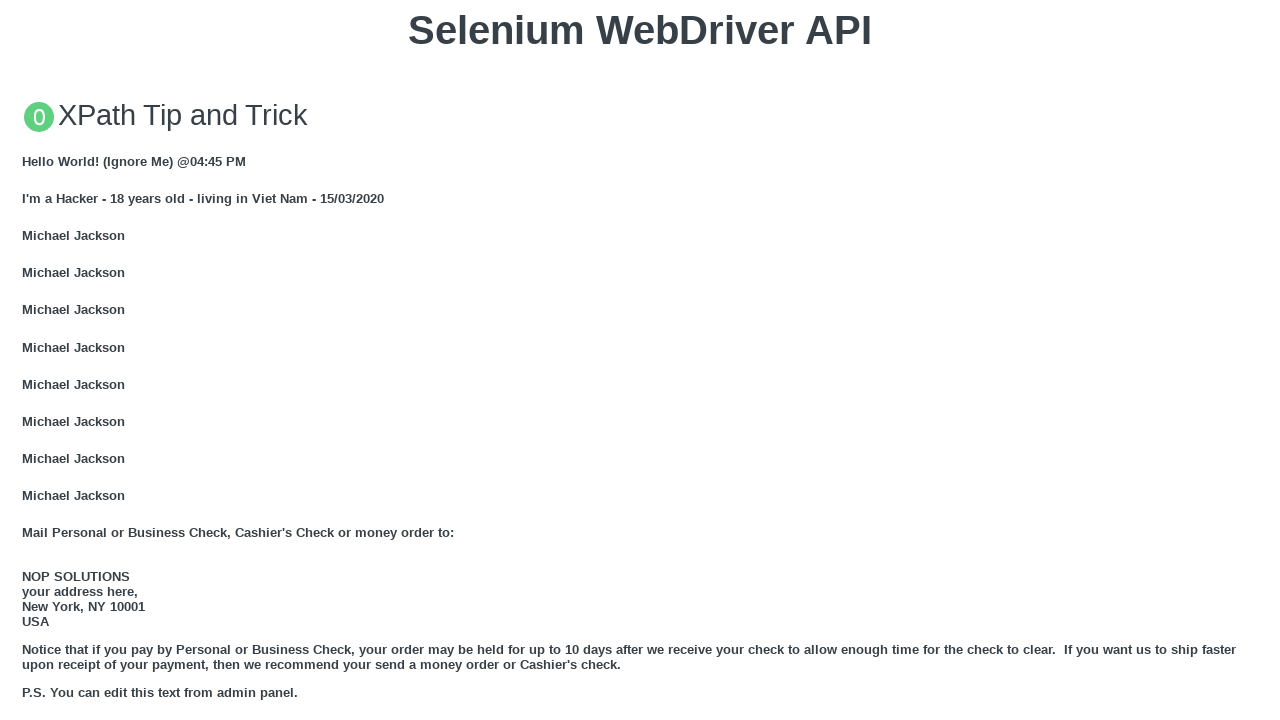

Filled email field with 'Automation Testing' on input#mail
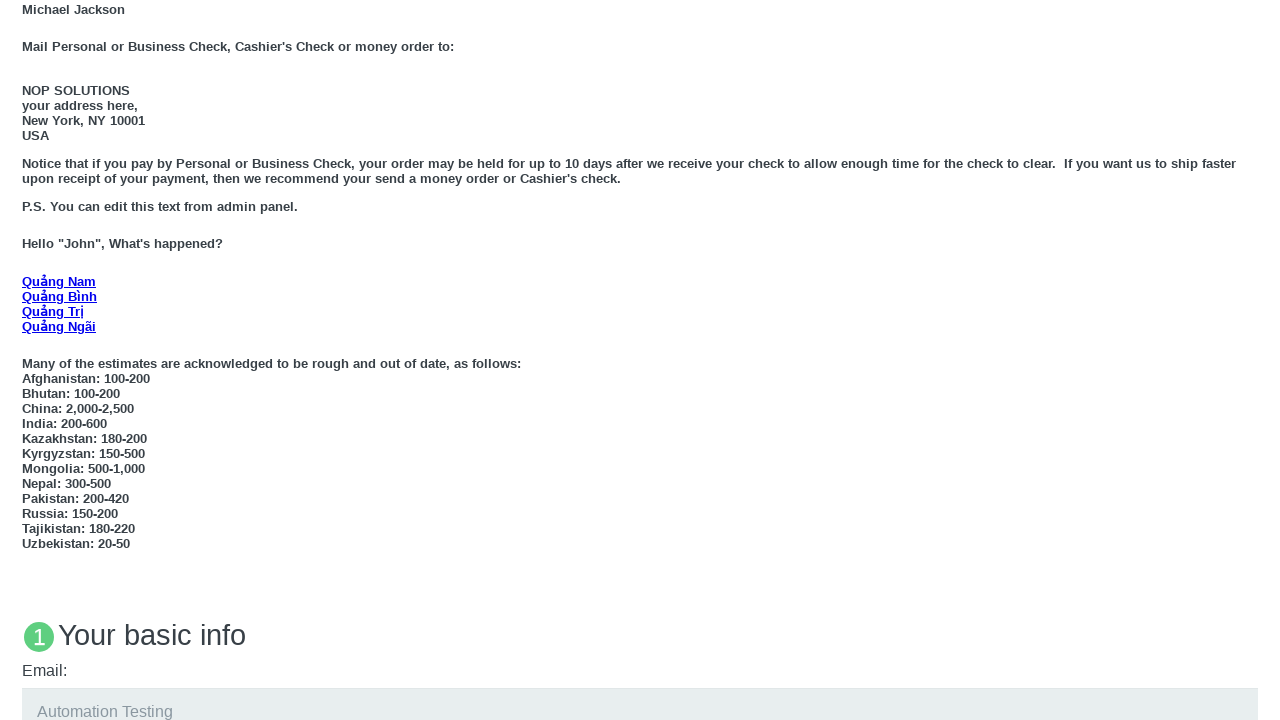

Age radio button (under 18) is visible
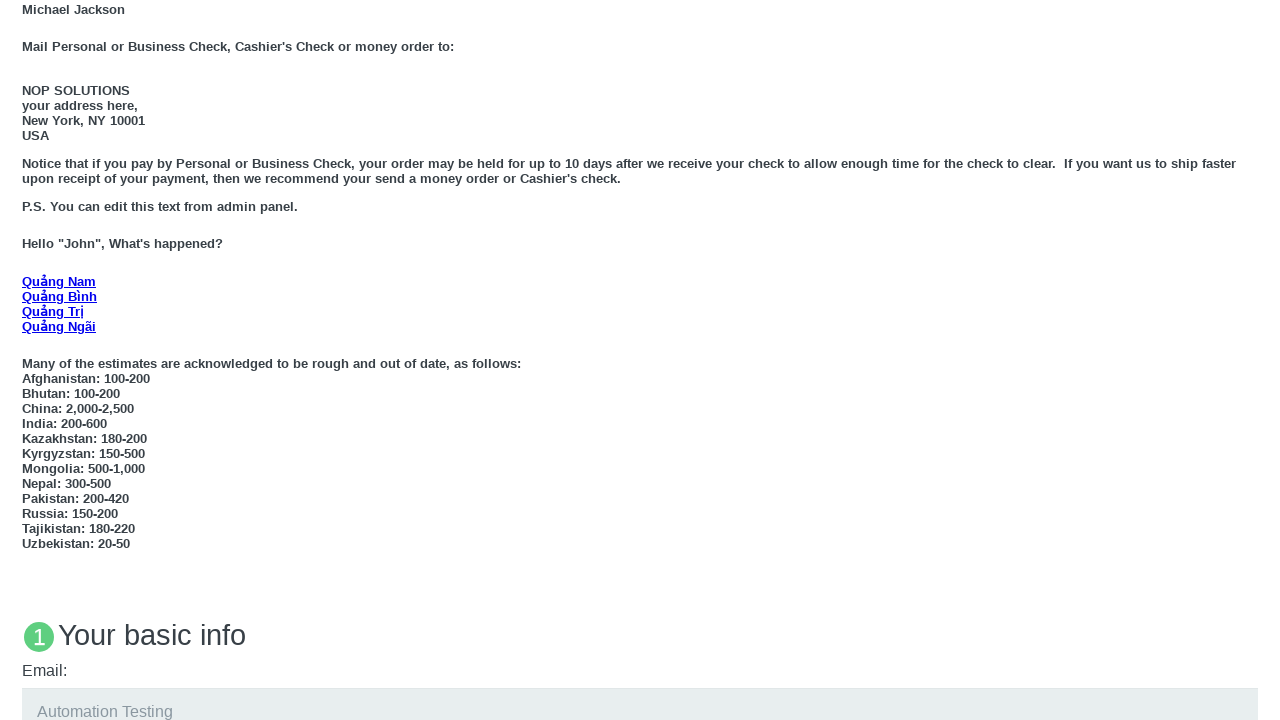

Clicked age radio button (under 18) at (28, 360) on input#under_18
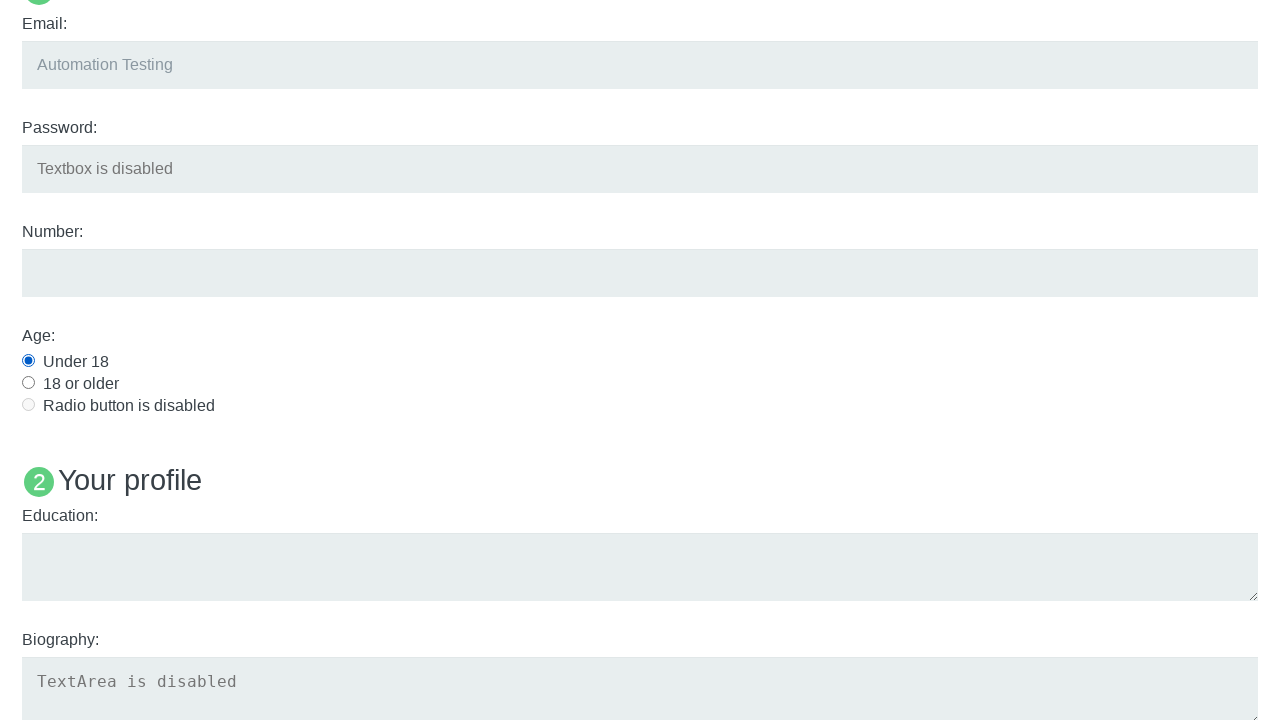

Education textarea is visible
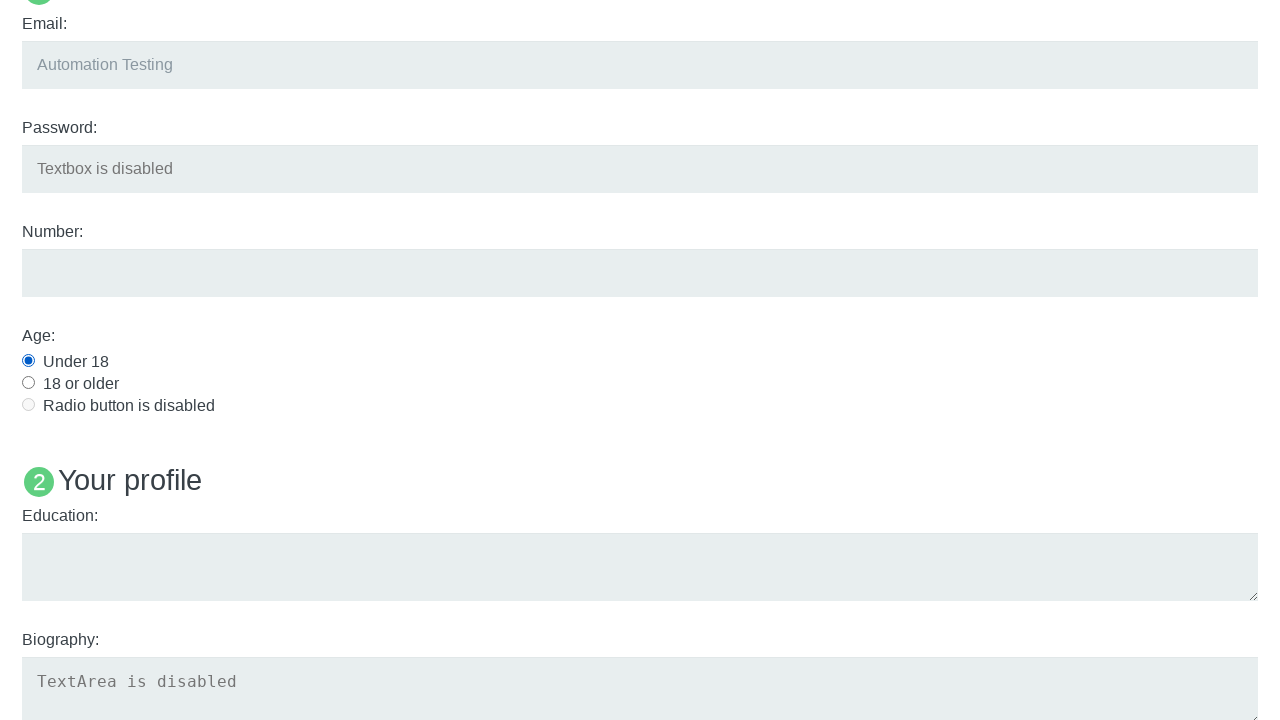

Filled education textarea with 'Automation Testing' on textarea#edu
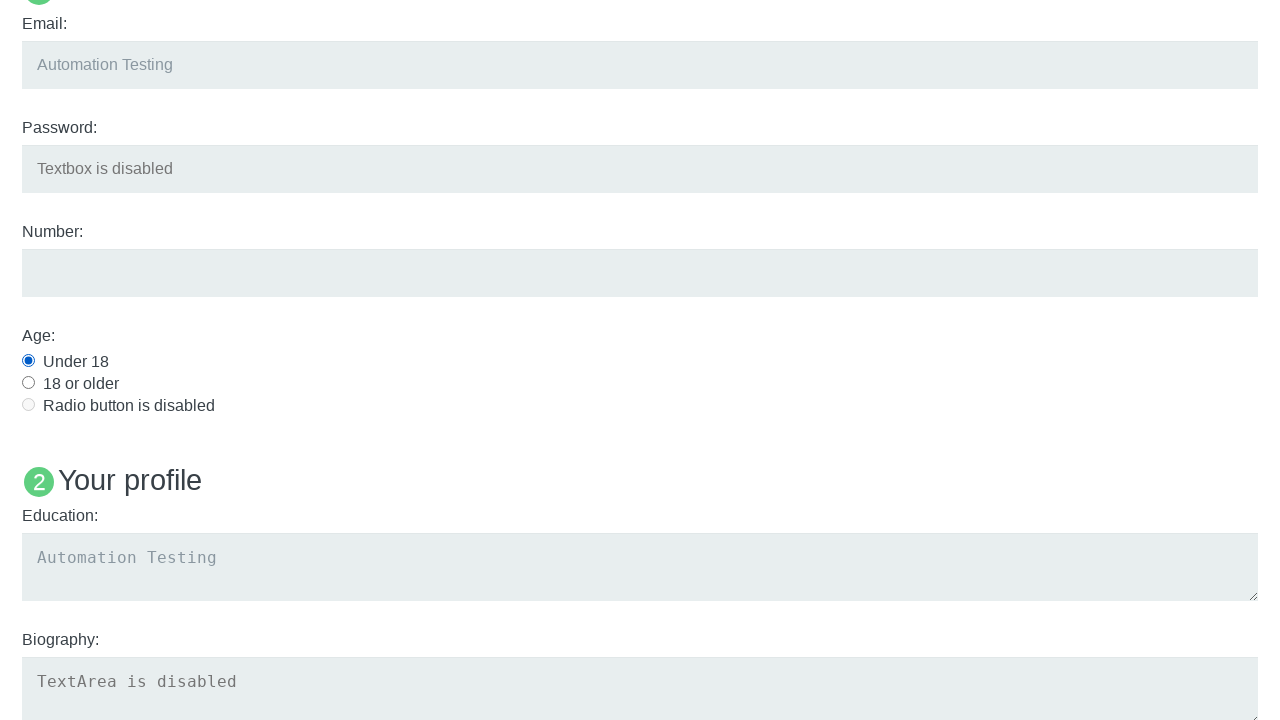

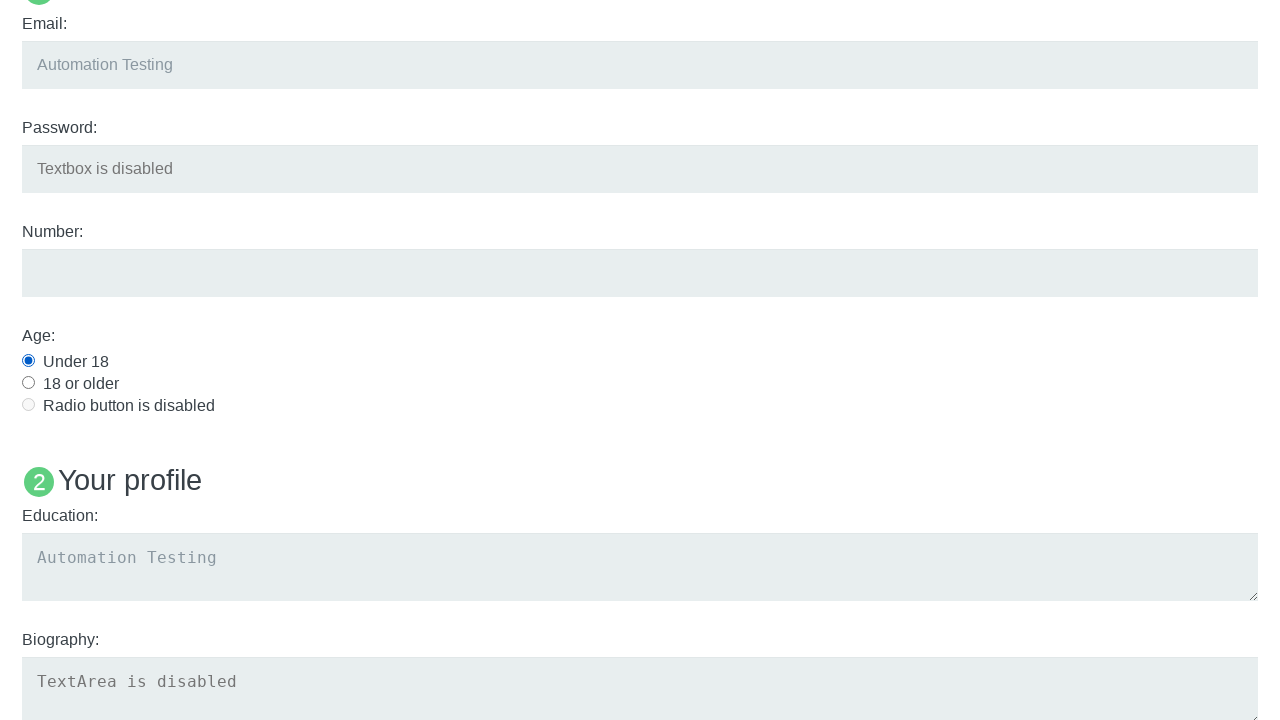